Navigates to Google signup page, clicks on Terms link to open a new window, and switches between the windows

Starting URL: http://accounts.google.com/signup

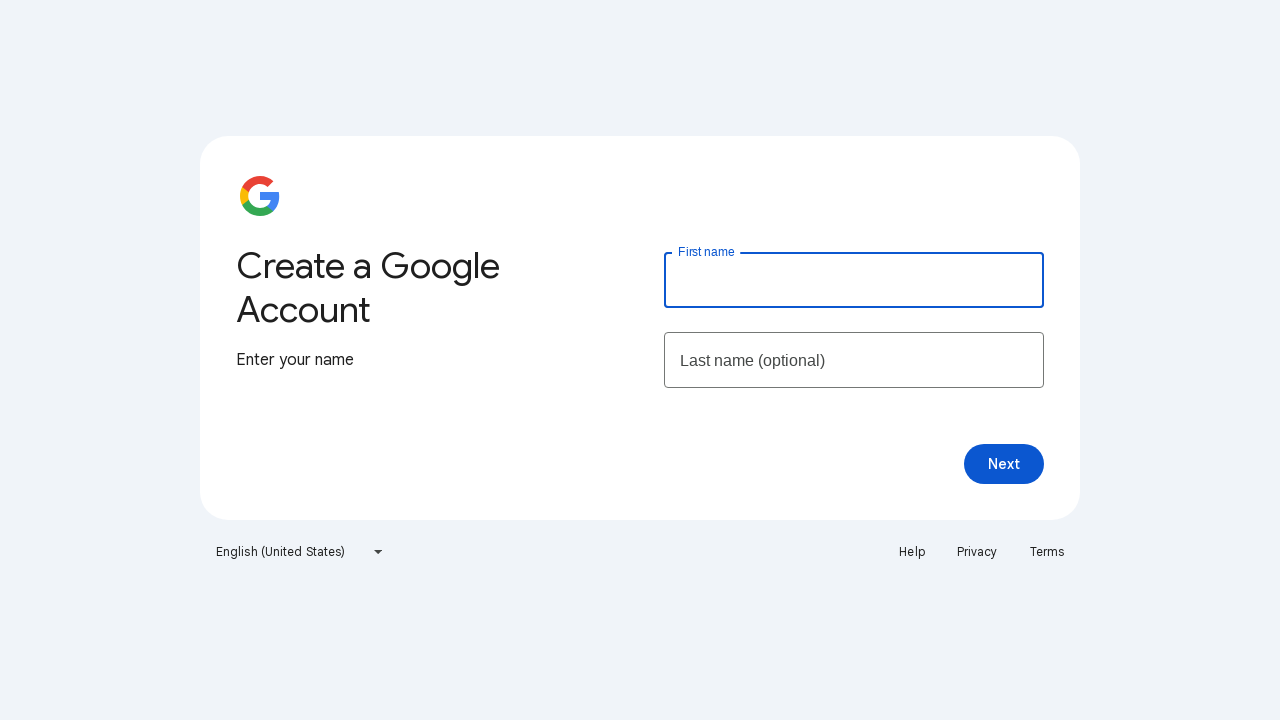

Navigated to Google signup page
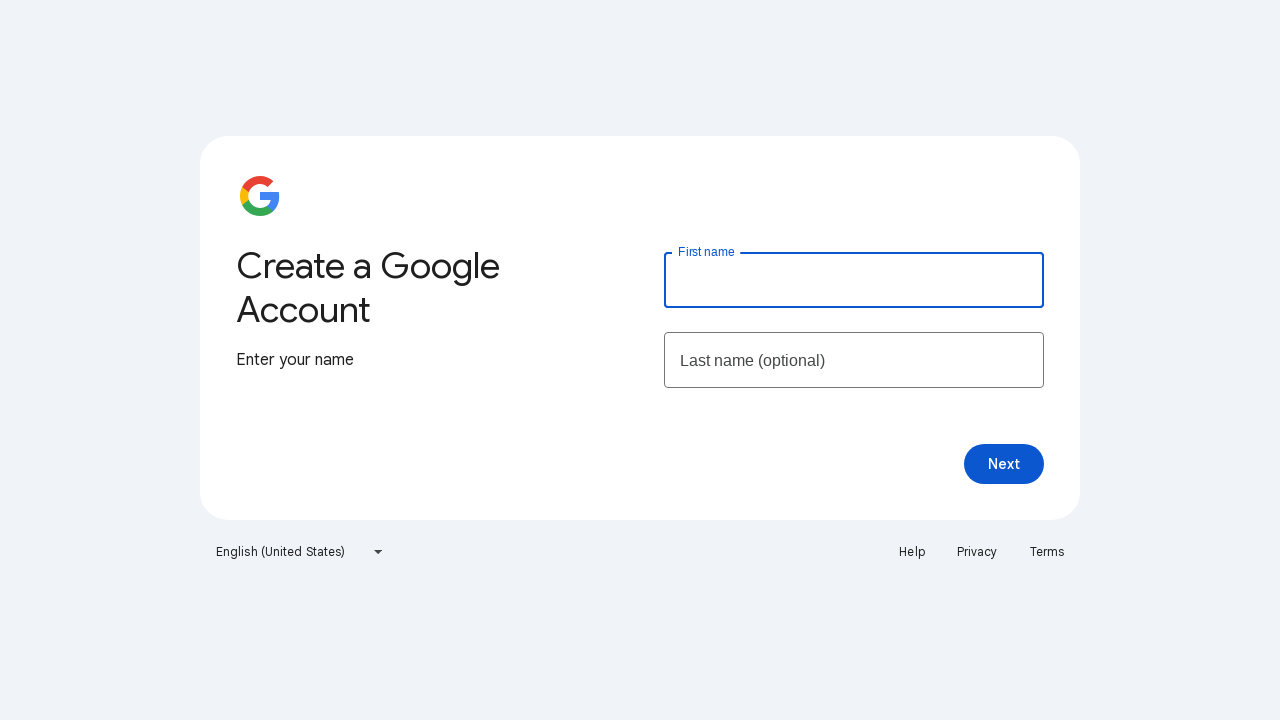

Clicked on Terms link to open new window at (1047, 552) on xpath=//a[text()='Terms']
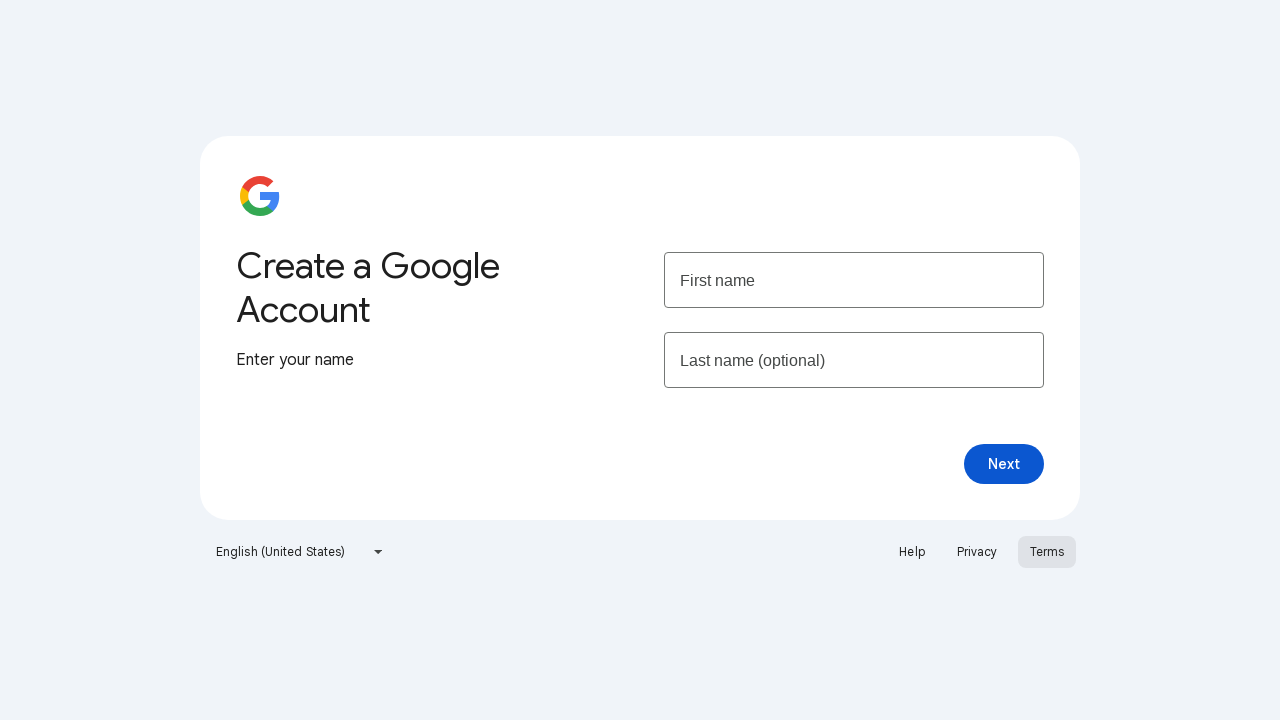

New window opened and captured
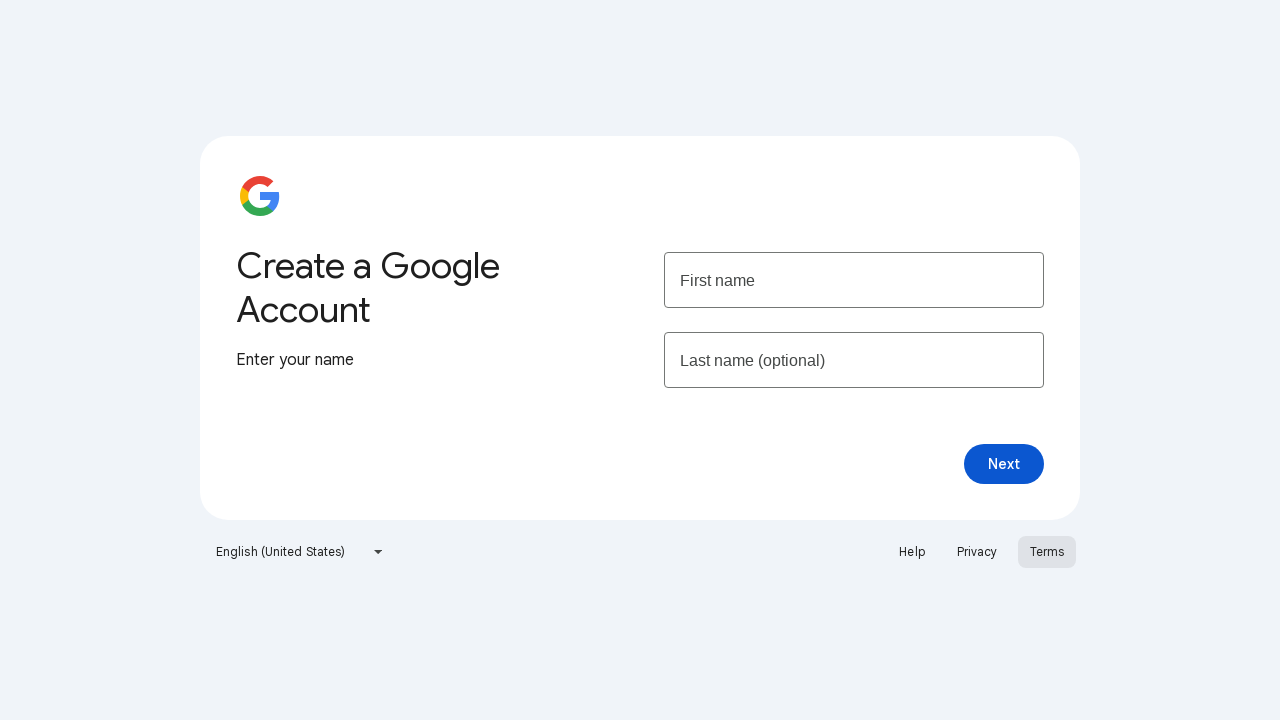

Successfully switched between windows - original and new window accessible
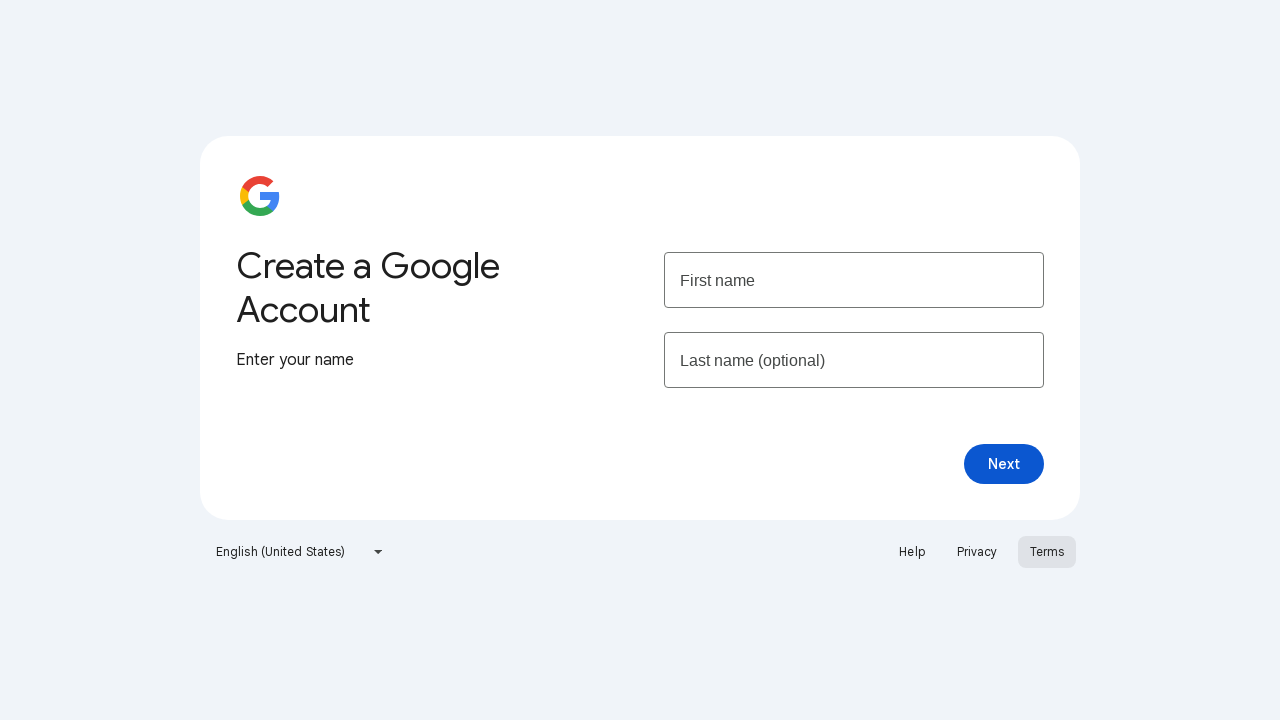

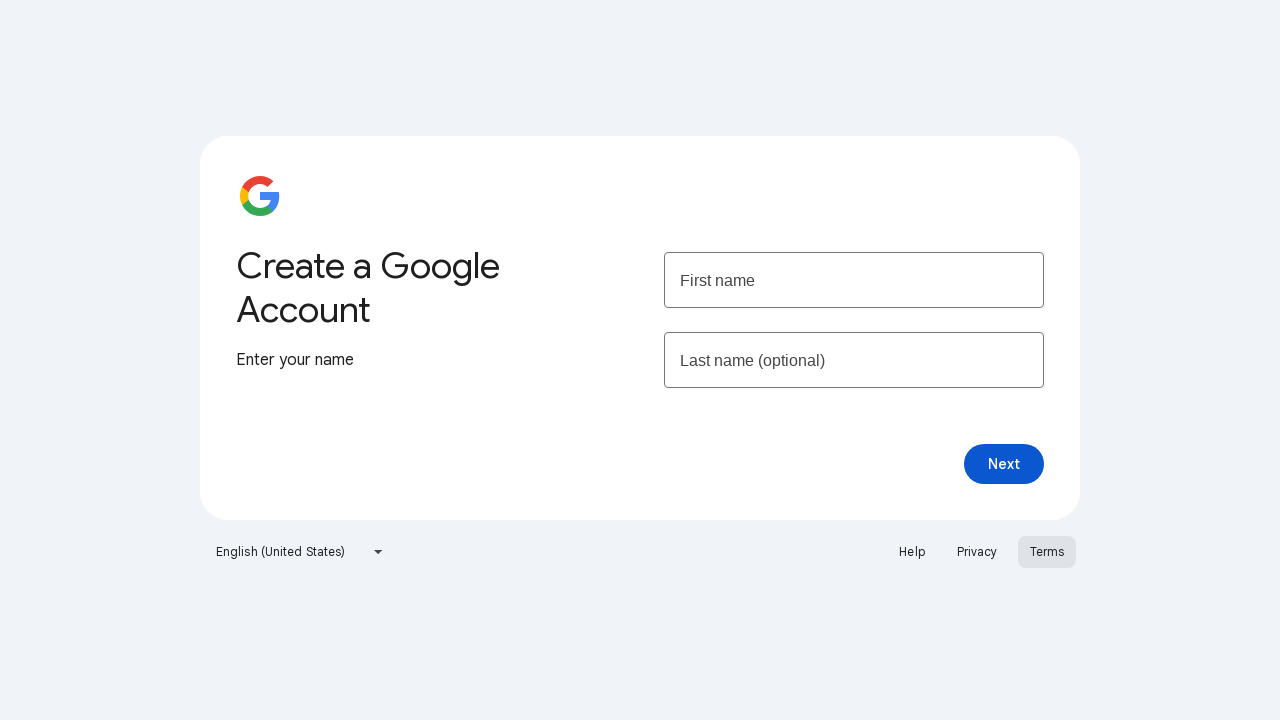